Tests sorting the Due column in descending order by clicking the column header twice and verifying the values are sorted correctly

Starting URL: http://the-internet.herokuapp.com/tables

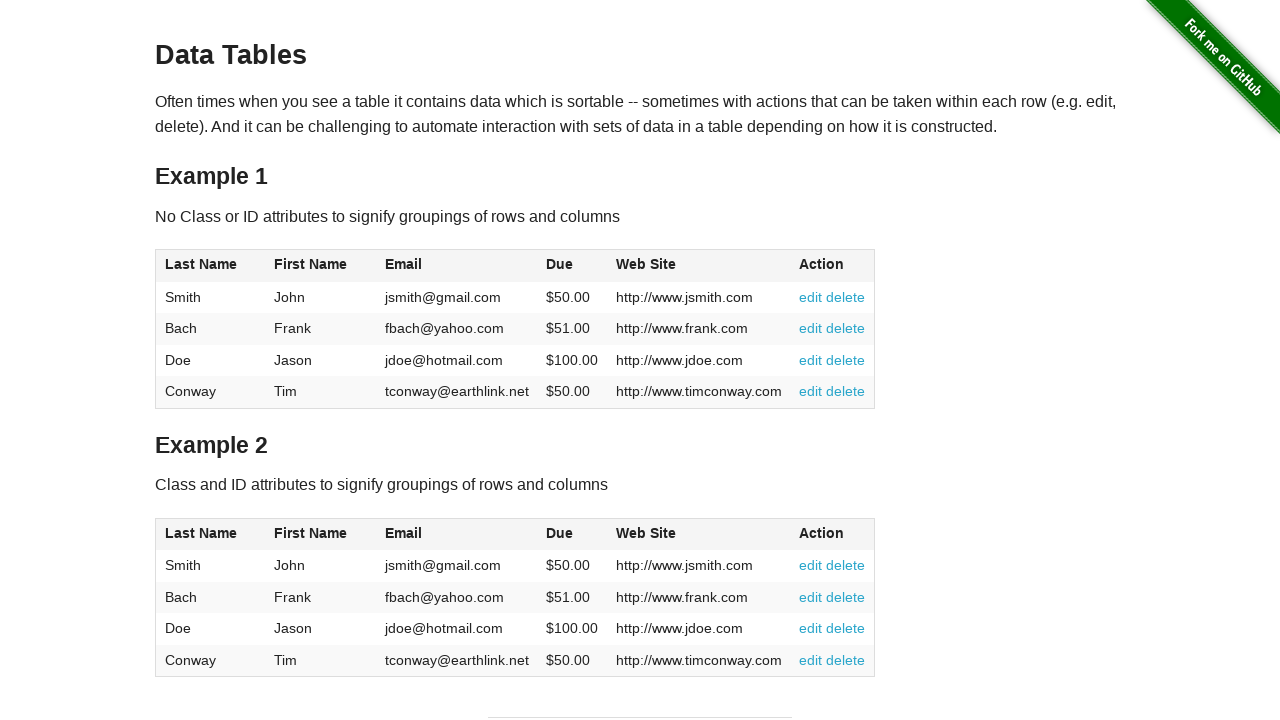

Clicked Due column header first time to sort ascending at (572, 266) on #table1 thead tr th:nth-of-type(4)
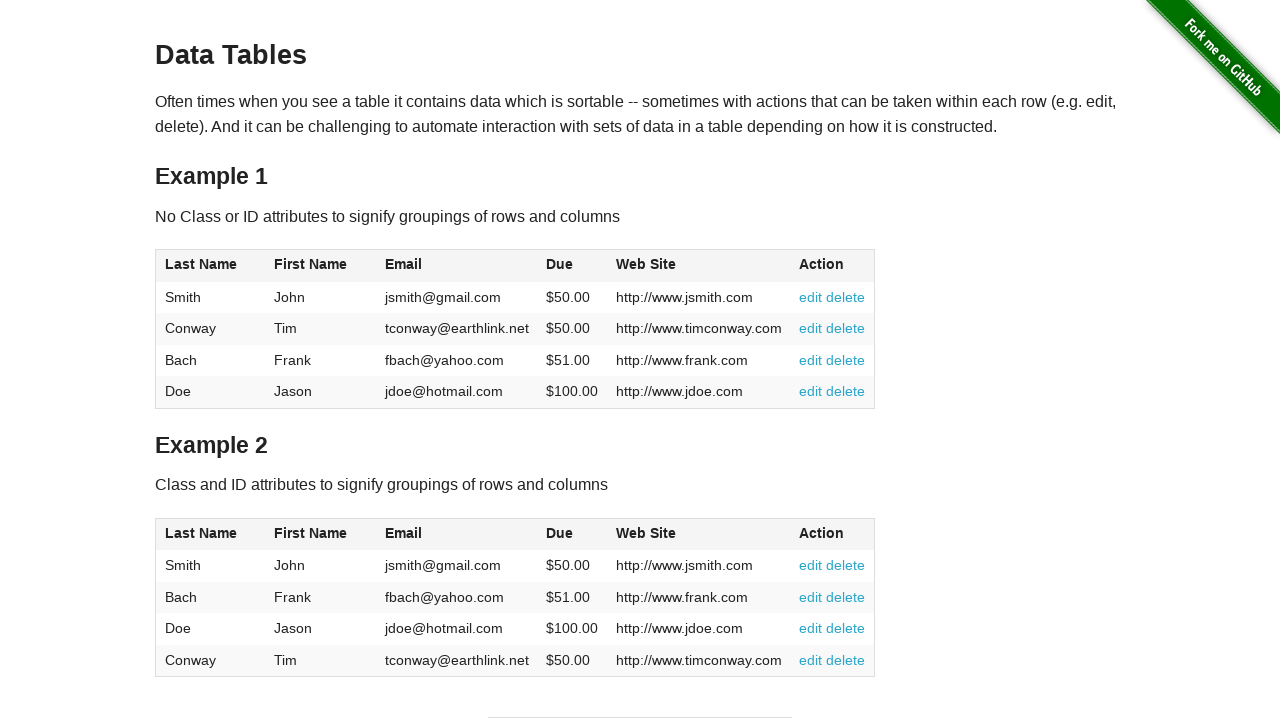

Clicked Due column header second time to sort descending at (572, 266) on #table1 thead tr th:nth-of-type(4)
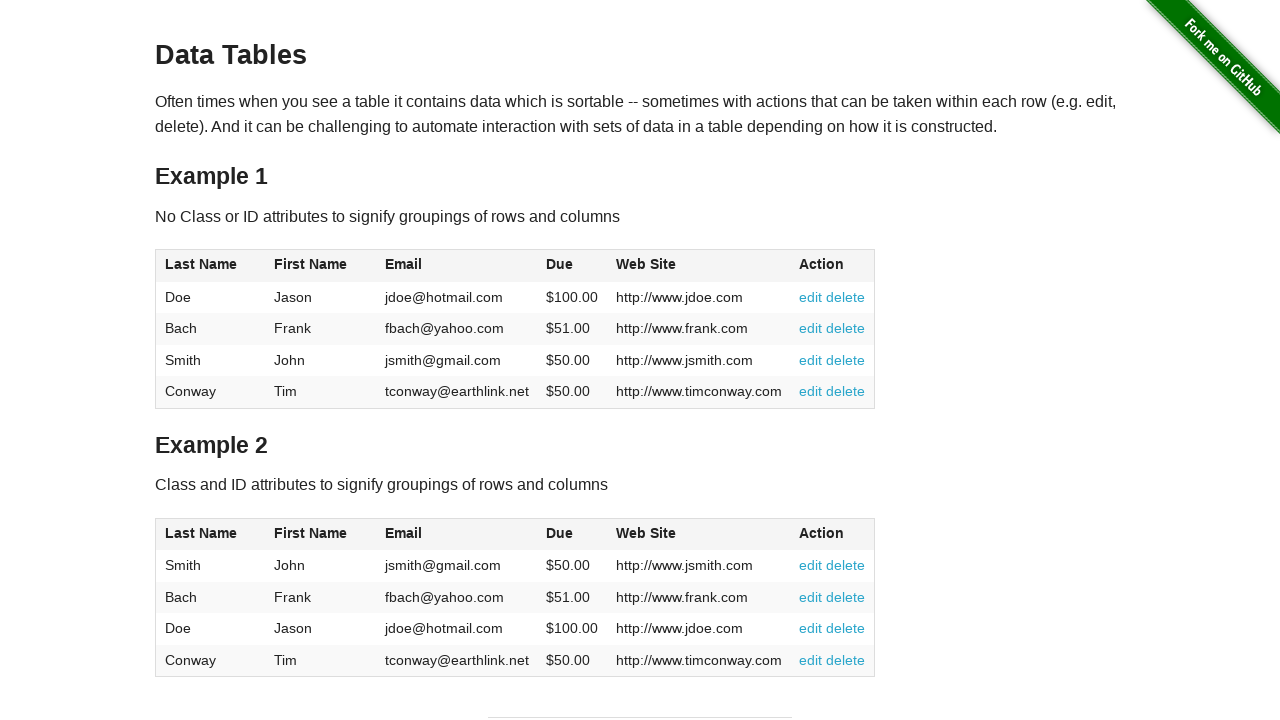

Due column values loaded and displayed
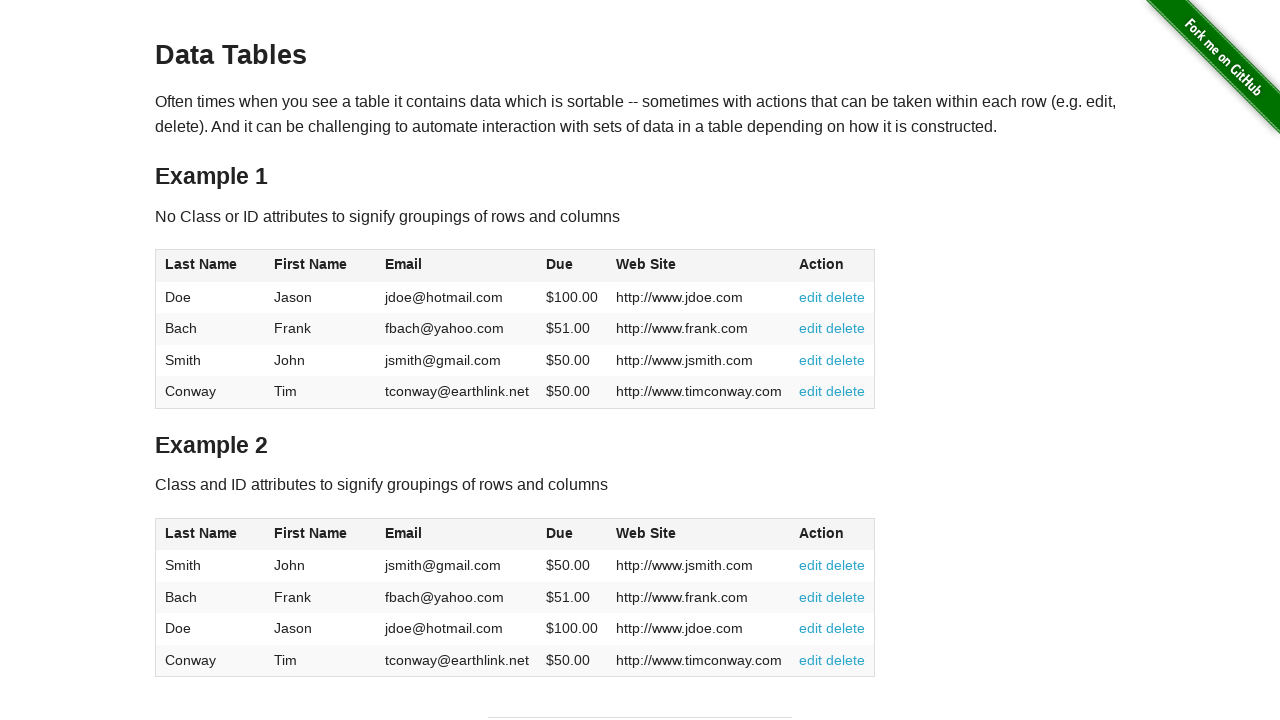

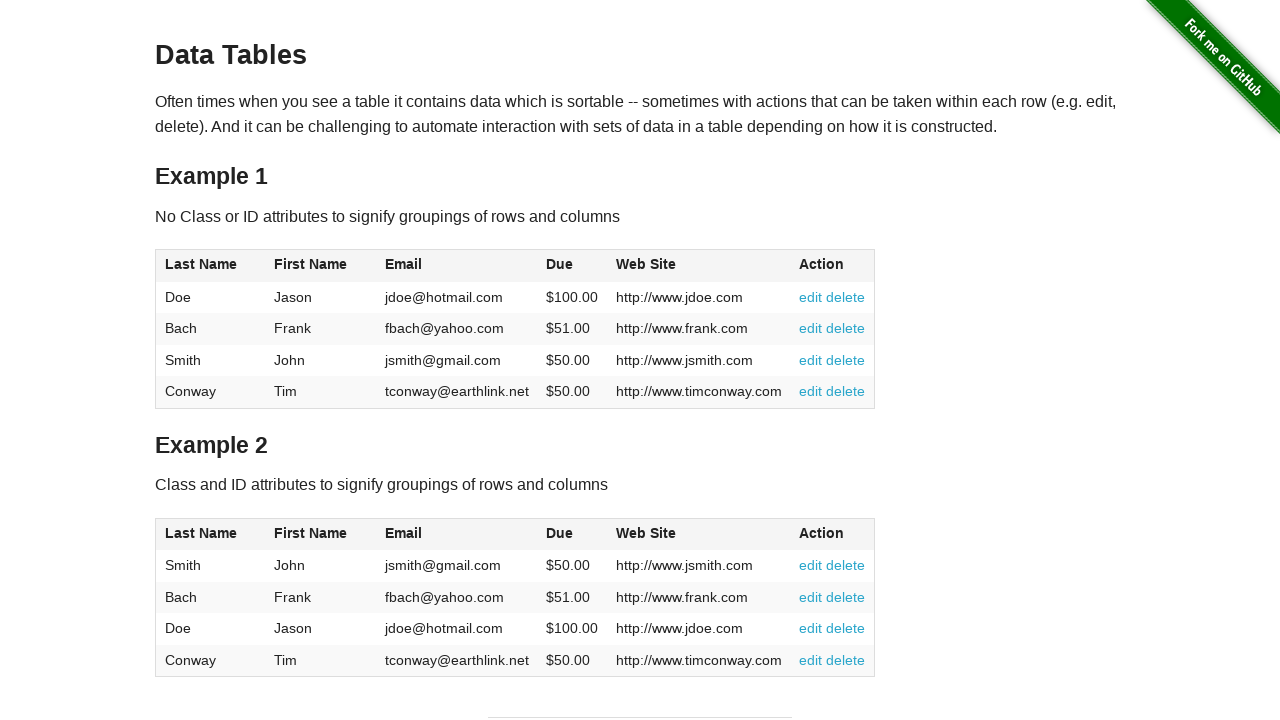